Tests a multi-step form workflow by clicking a specific link on the page, then filling out a form with personal information (first name, last name, city, country) and submitting it.

Starting URL: http://suninjuly.github.io/find_link_text

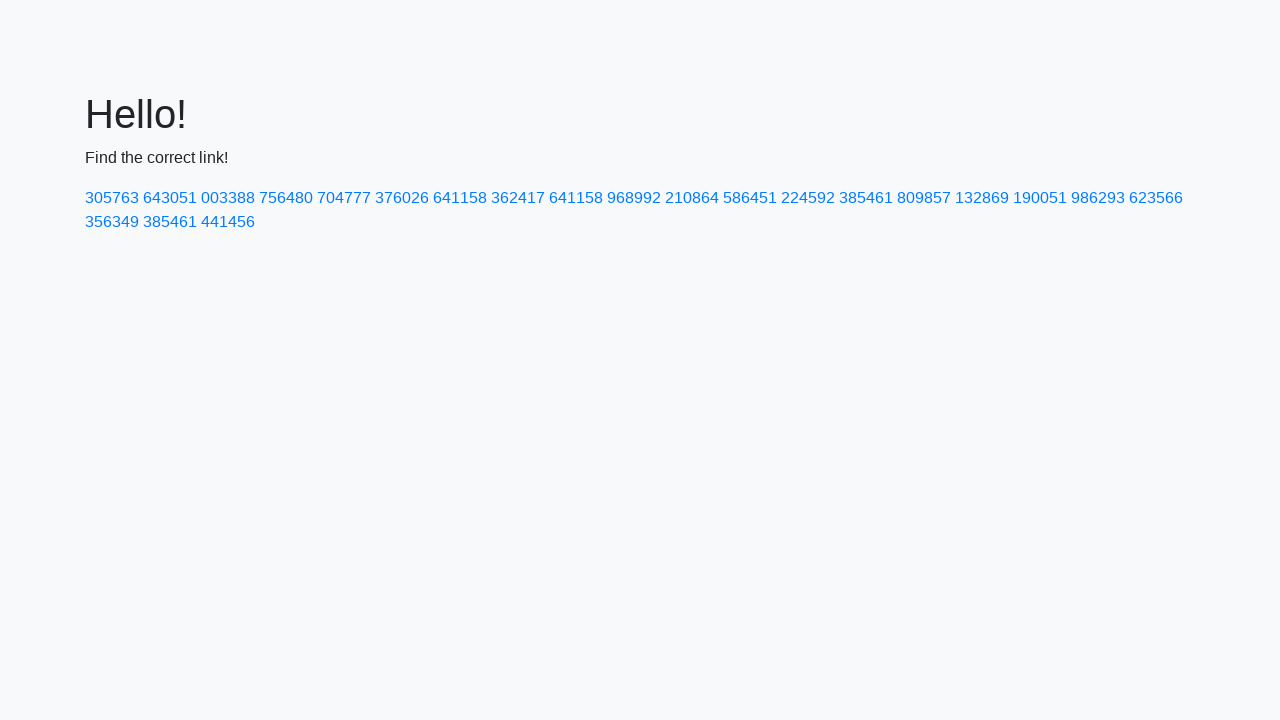

Navigated to the find_link_text form page
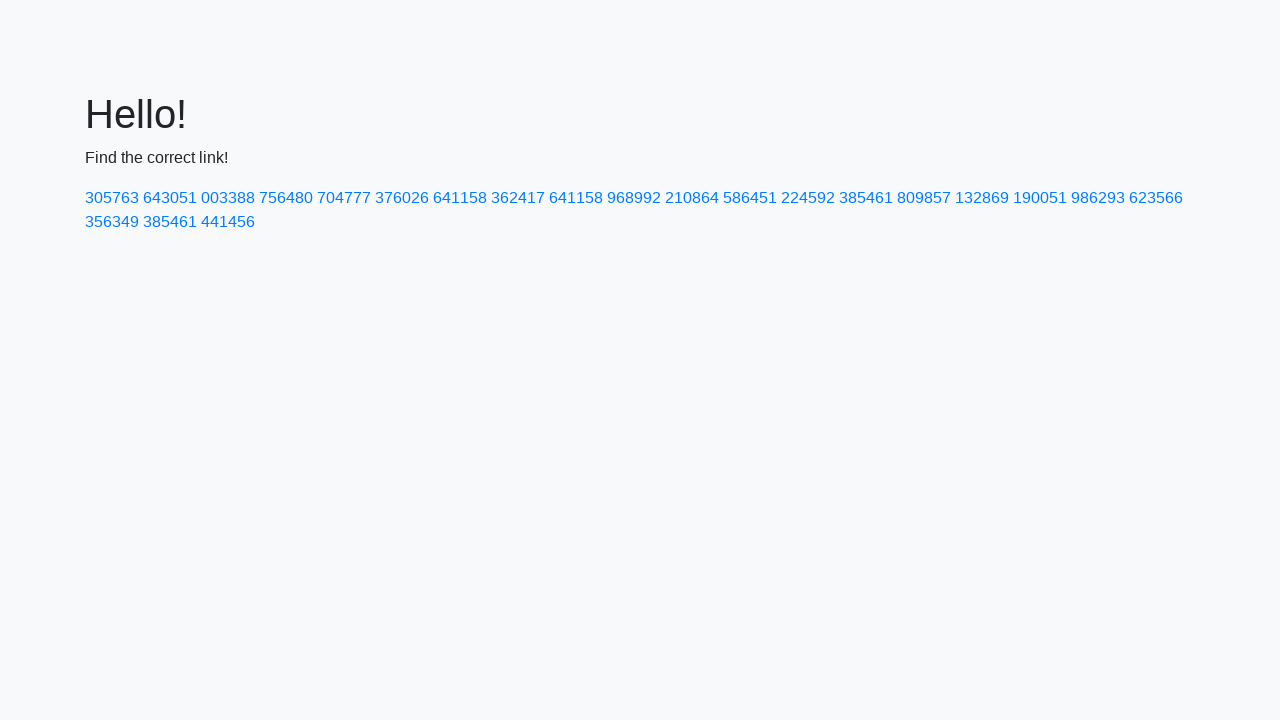

Clicked the link with text '224592' at (808, 198) on text=224592
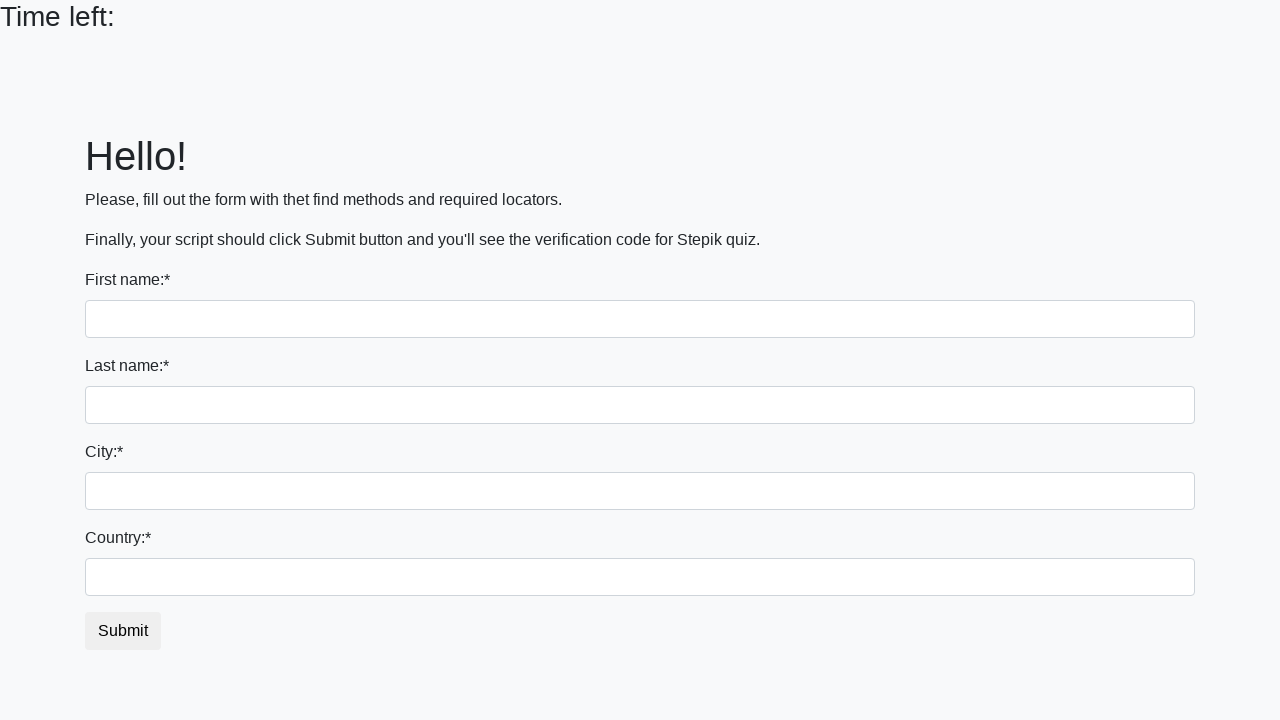

Filled in first name field with 'Ivan' on input
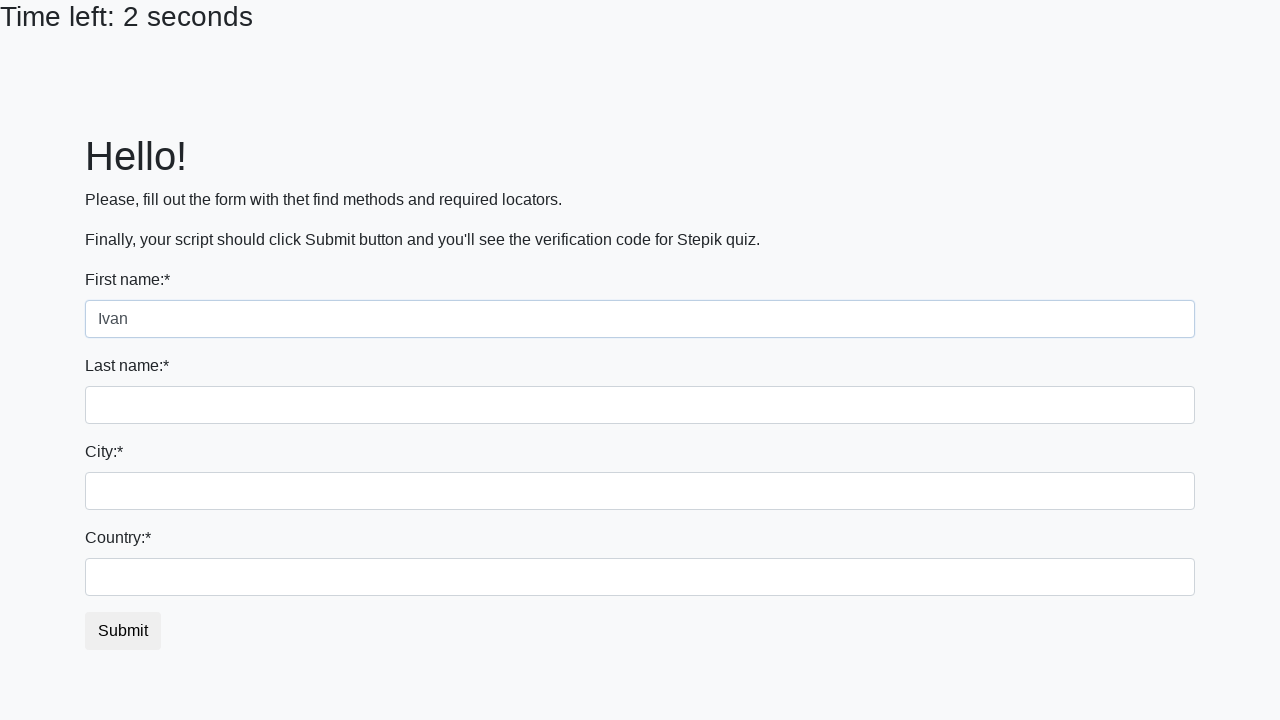

Filled in last name field with 'Petrov' on input[name='last_name']
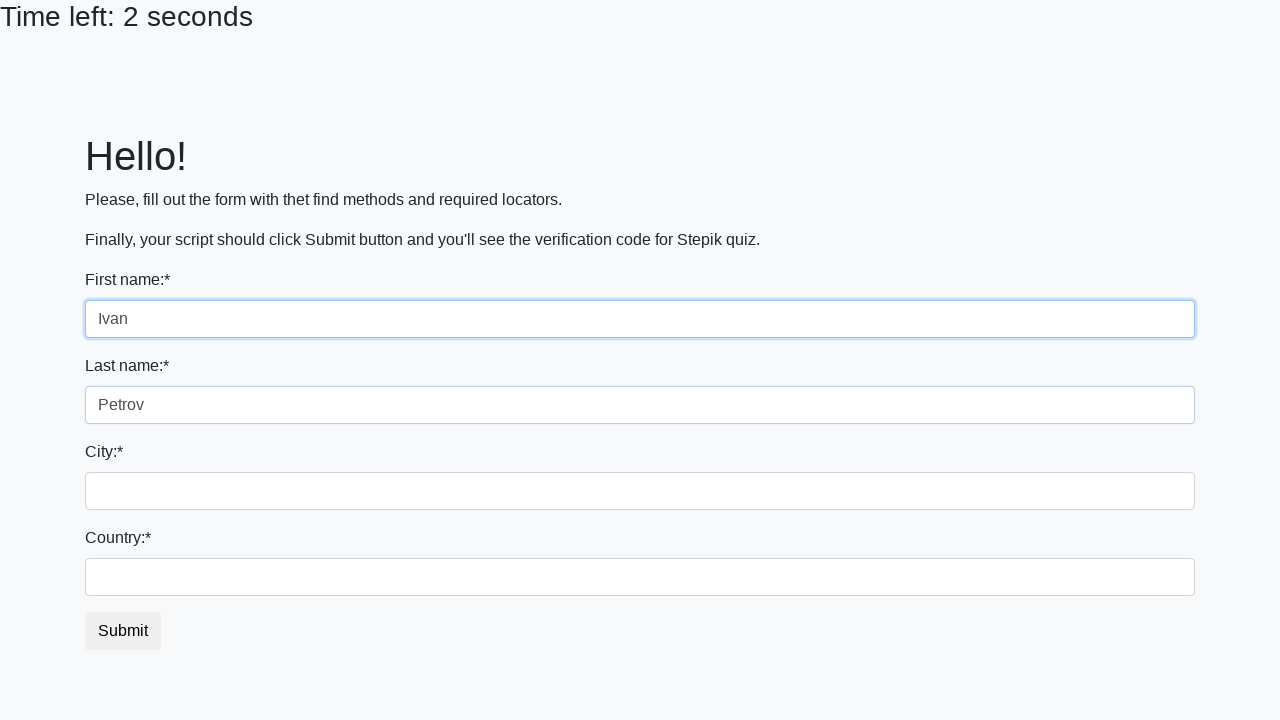

Filled in city field with 'Smolensk' on .form-control.city
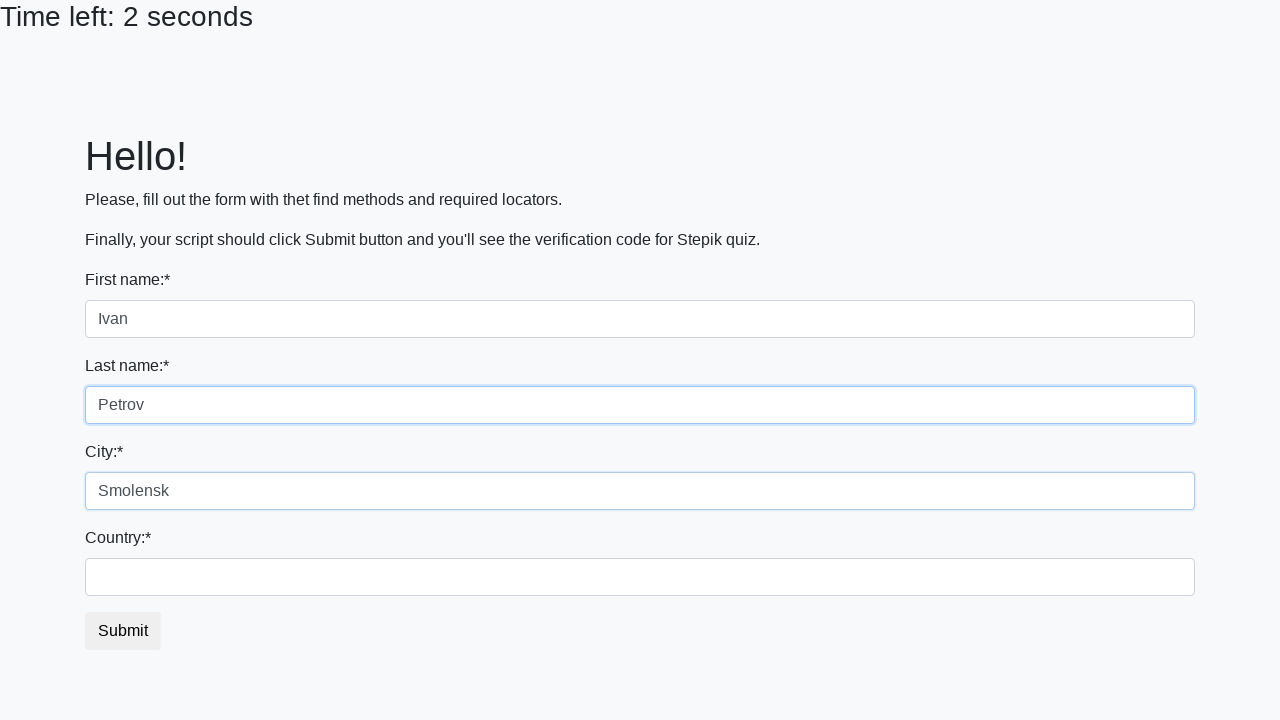

Filled in country field with 'Russia' on #country
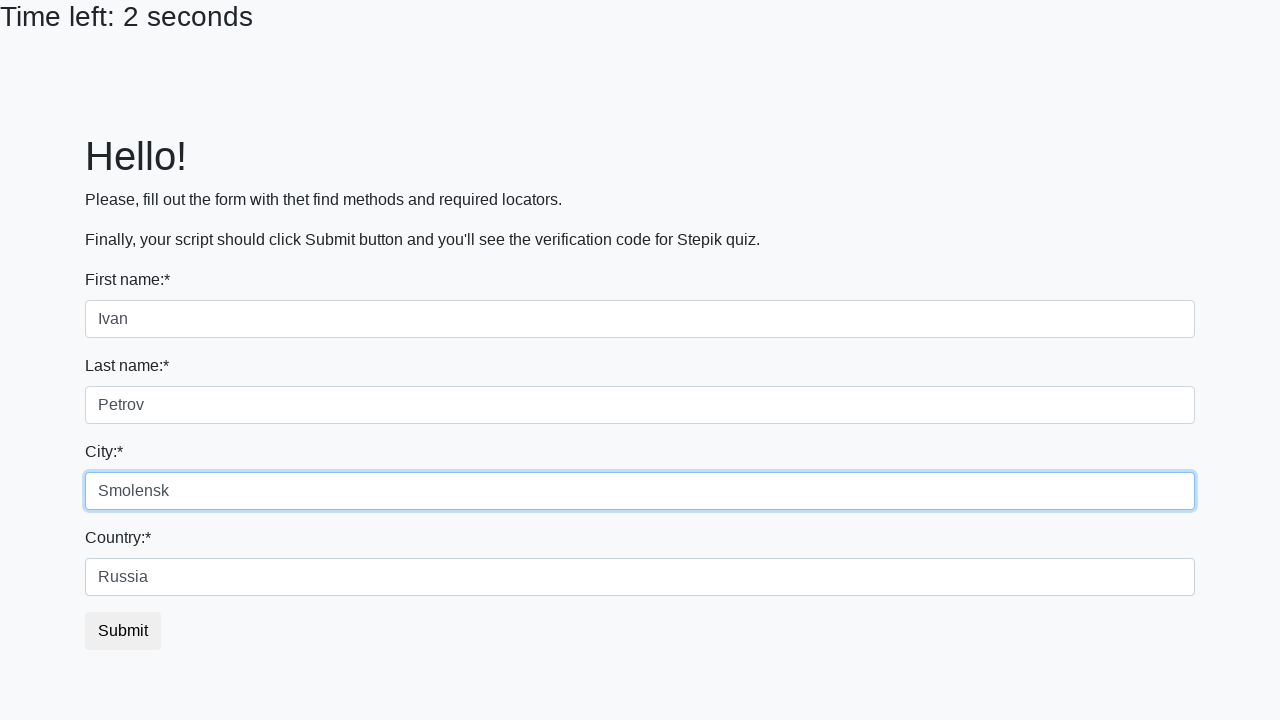

Clicked the submit button to complete the form at (123, 631) on button.btn
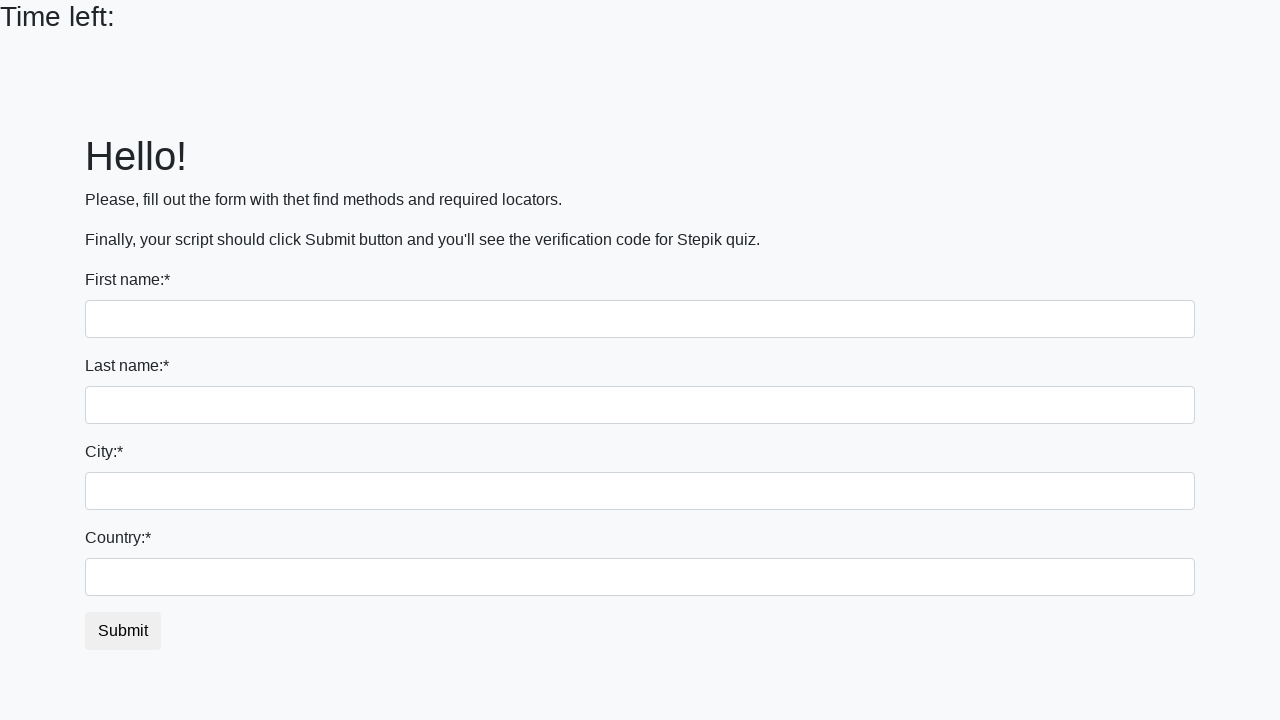

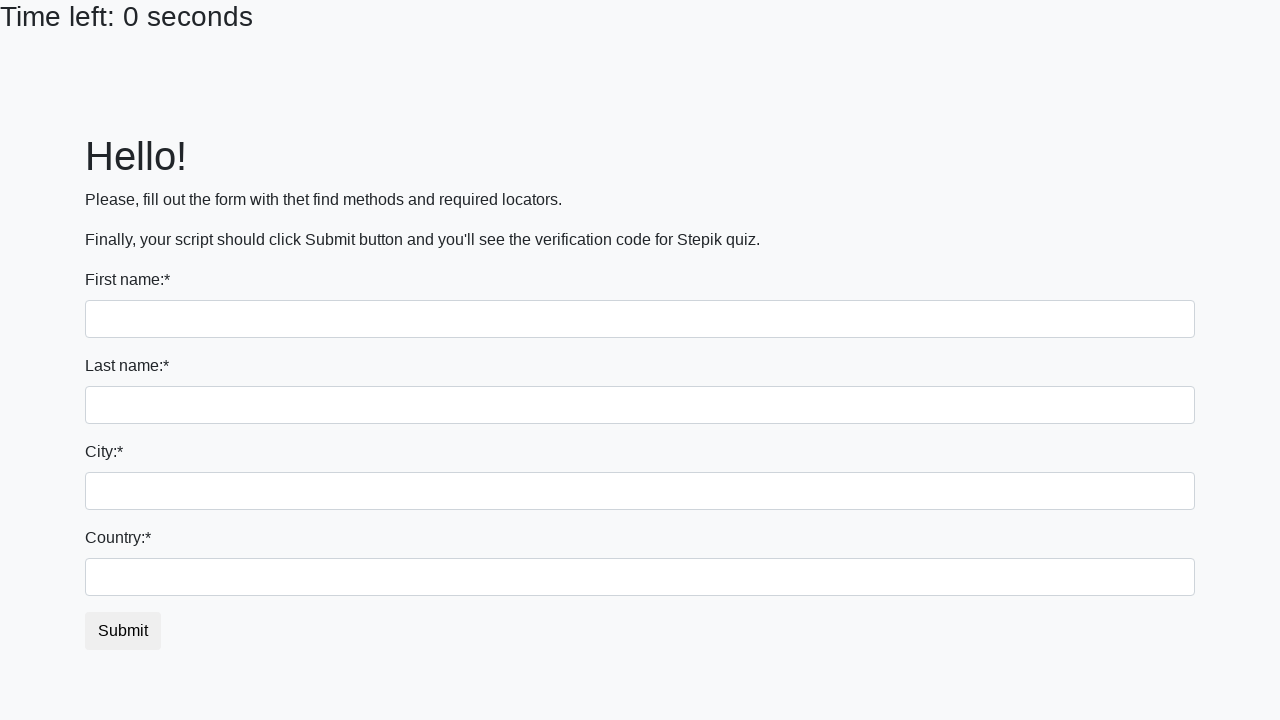